Tests the search functionality on a vegetable market page by searching for "Rice" and verifying the filtered results

Starting URL: https://rahulshettyacademy.com/greenkart/#/offers

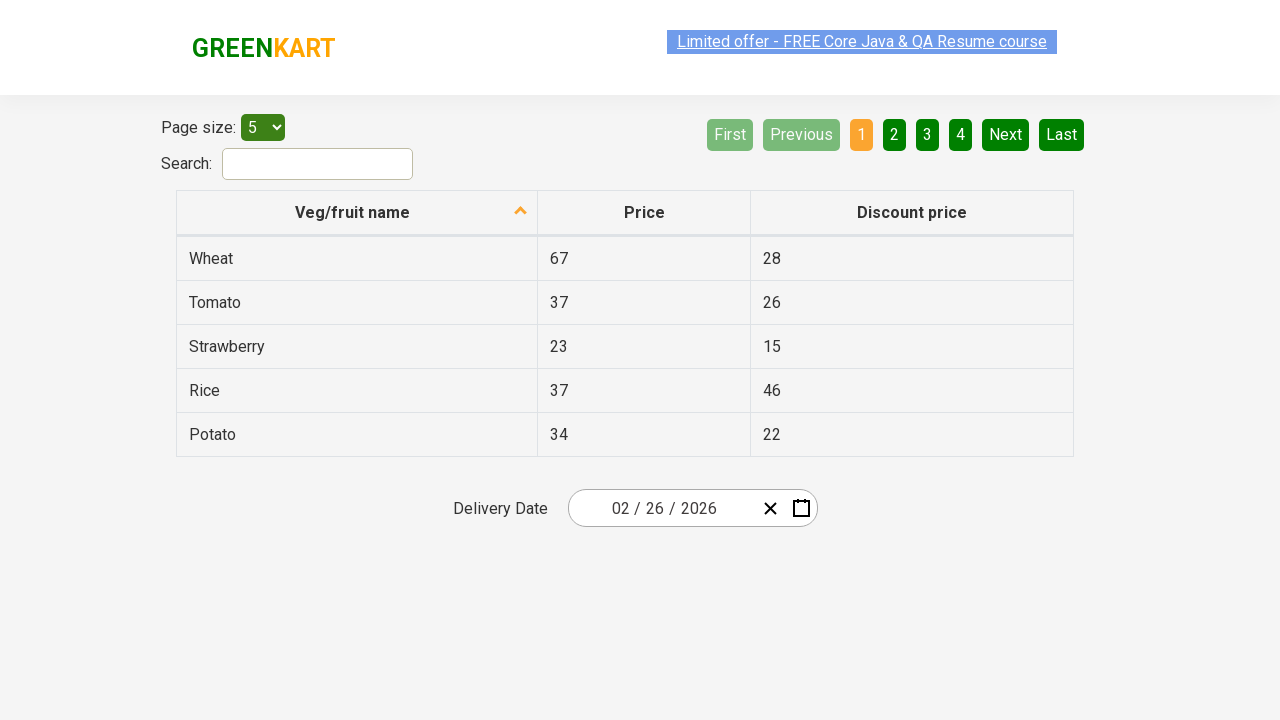

Entered 'Rice' in the search field on #search-field
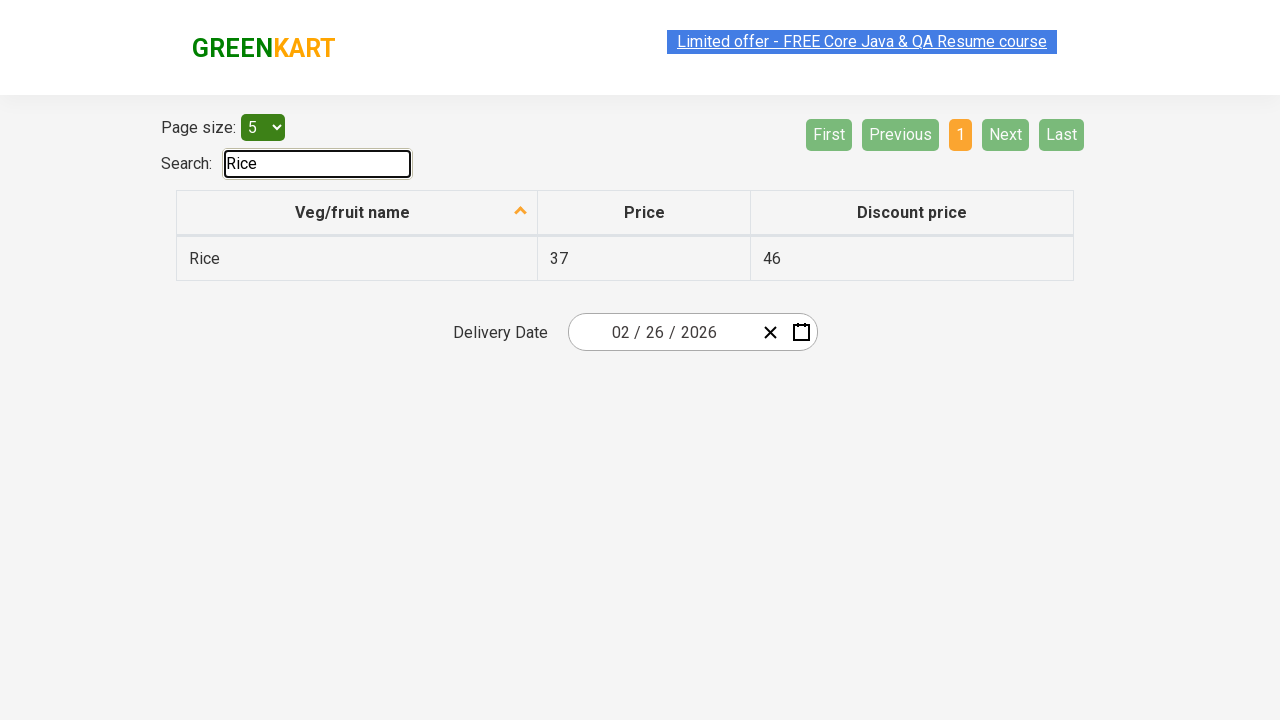

Waited 1000ms for table to update with filtered results
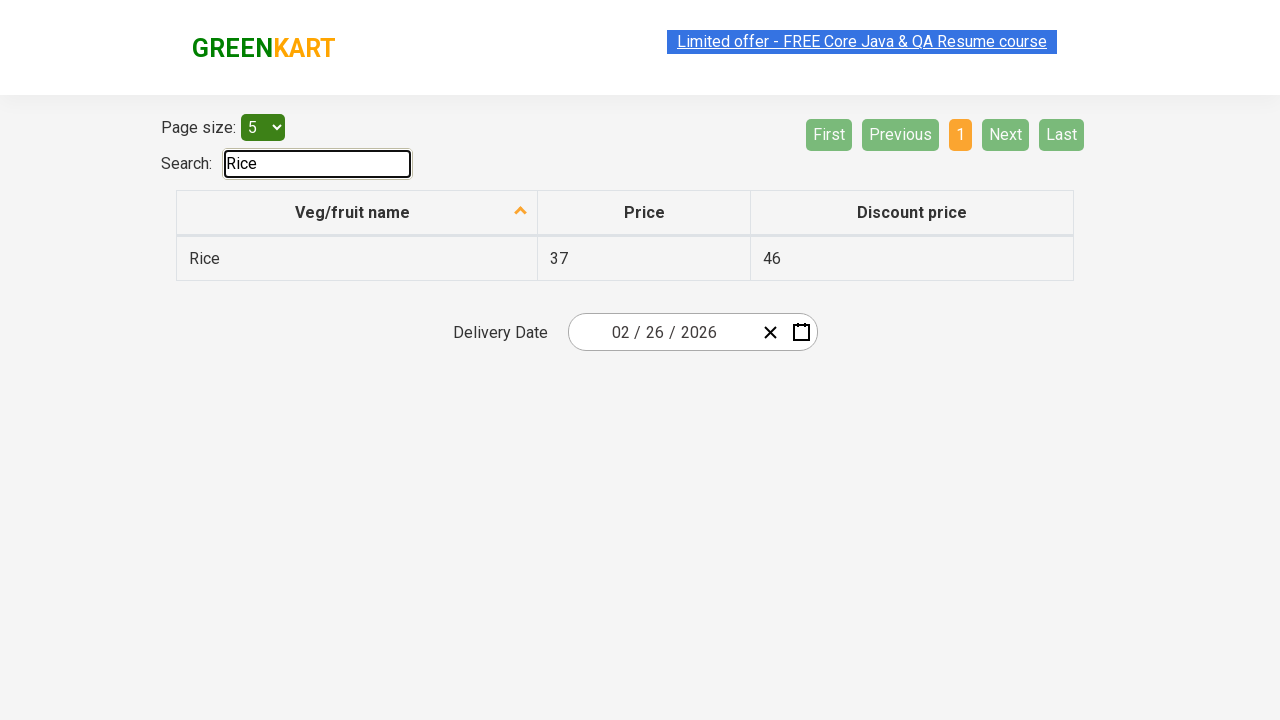

Verified filtered results are displayed by waiting for table cell
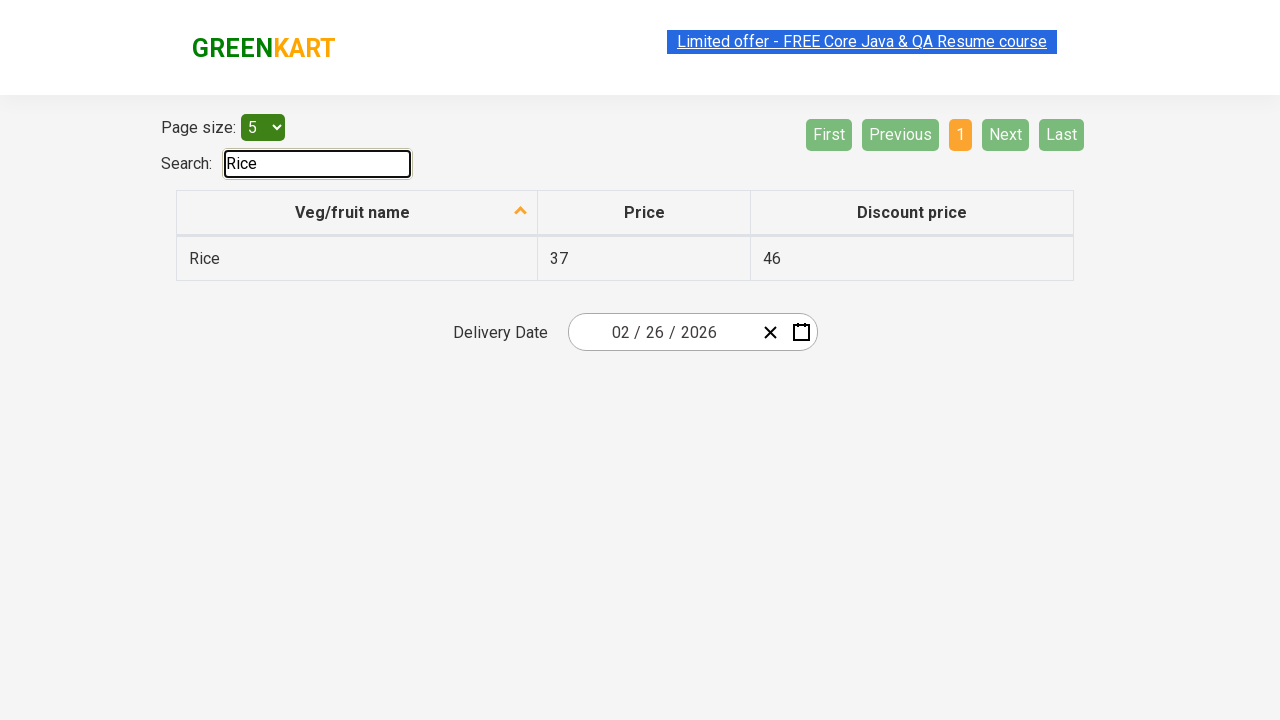

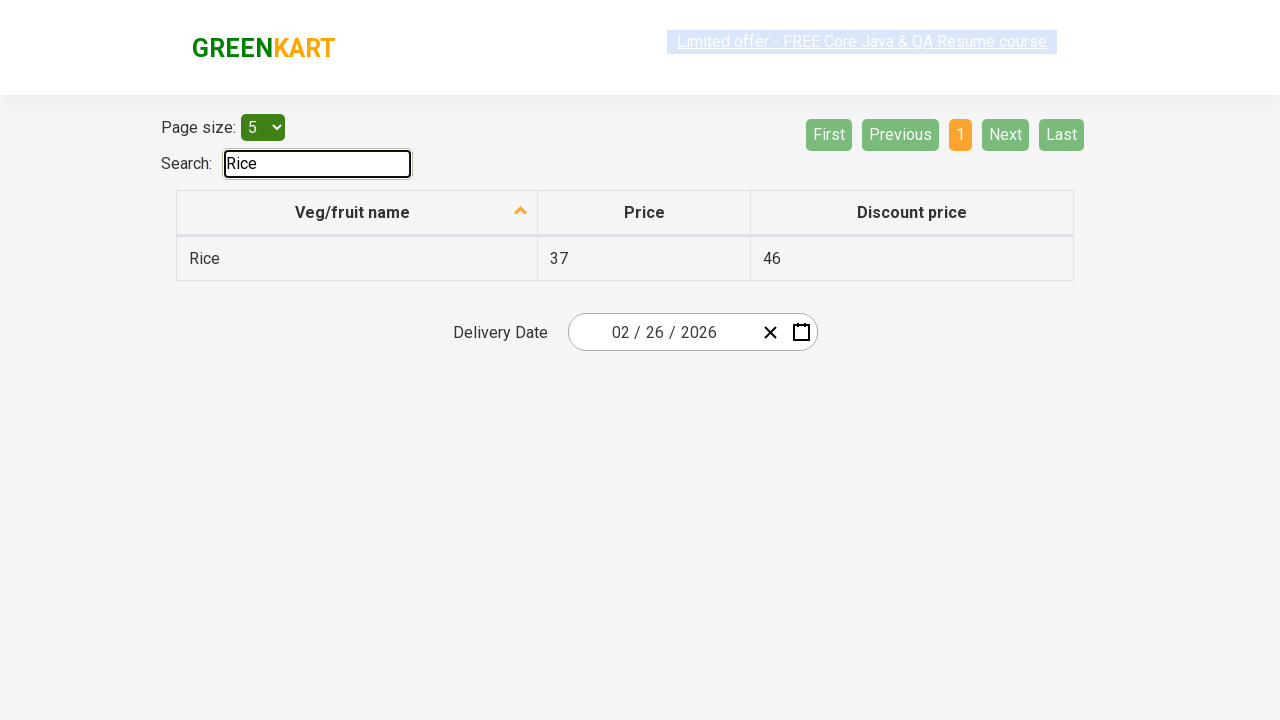